Tests drag and drop functionality by dragging a draggable element to a droppable target area

Starting URL: https://testautomationpractice.blogspot.com/

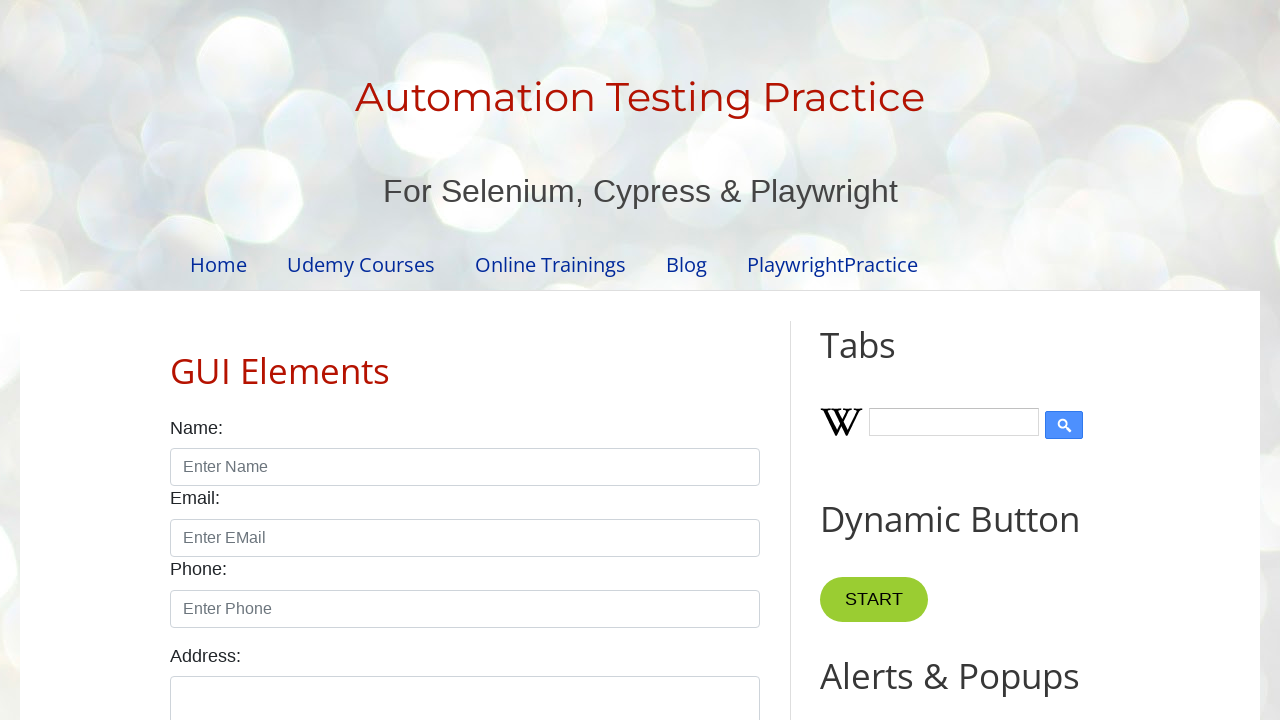

Navigated to test automation practice website
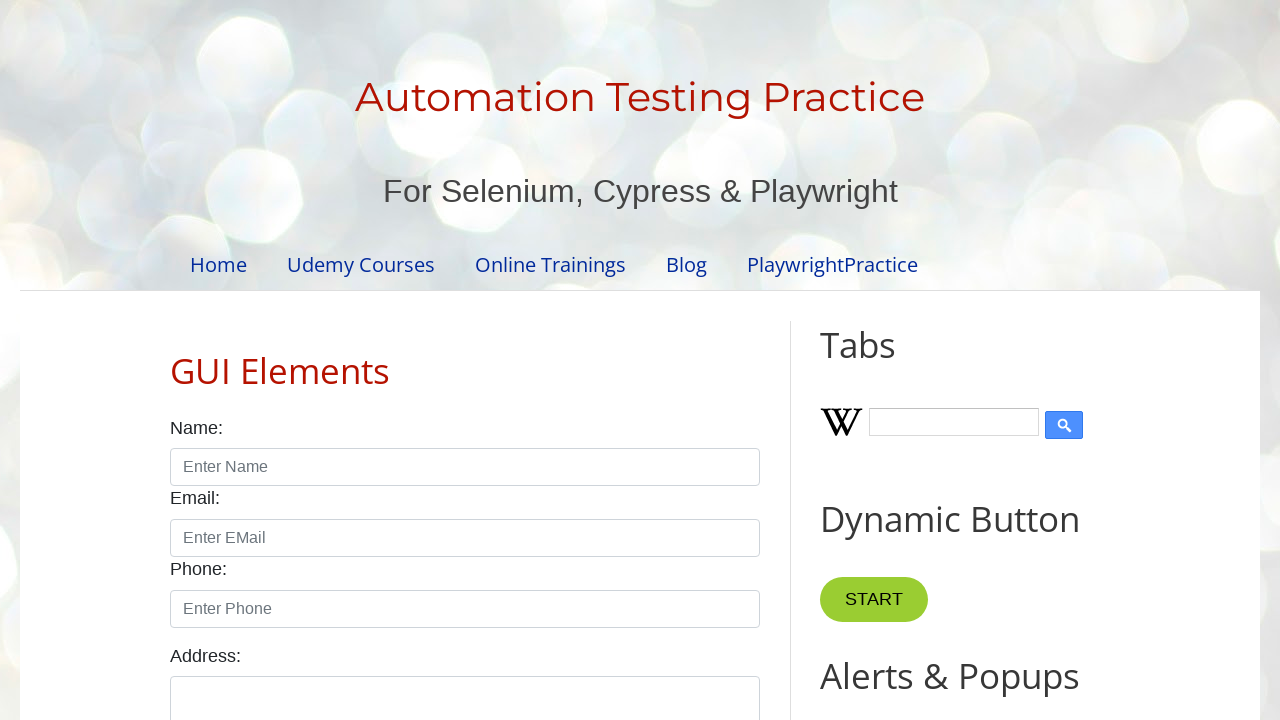

Located draggable element
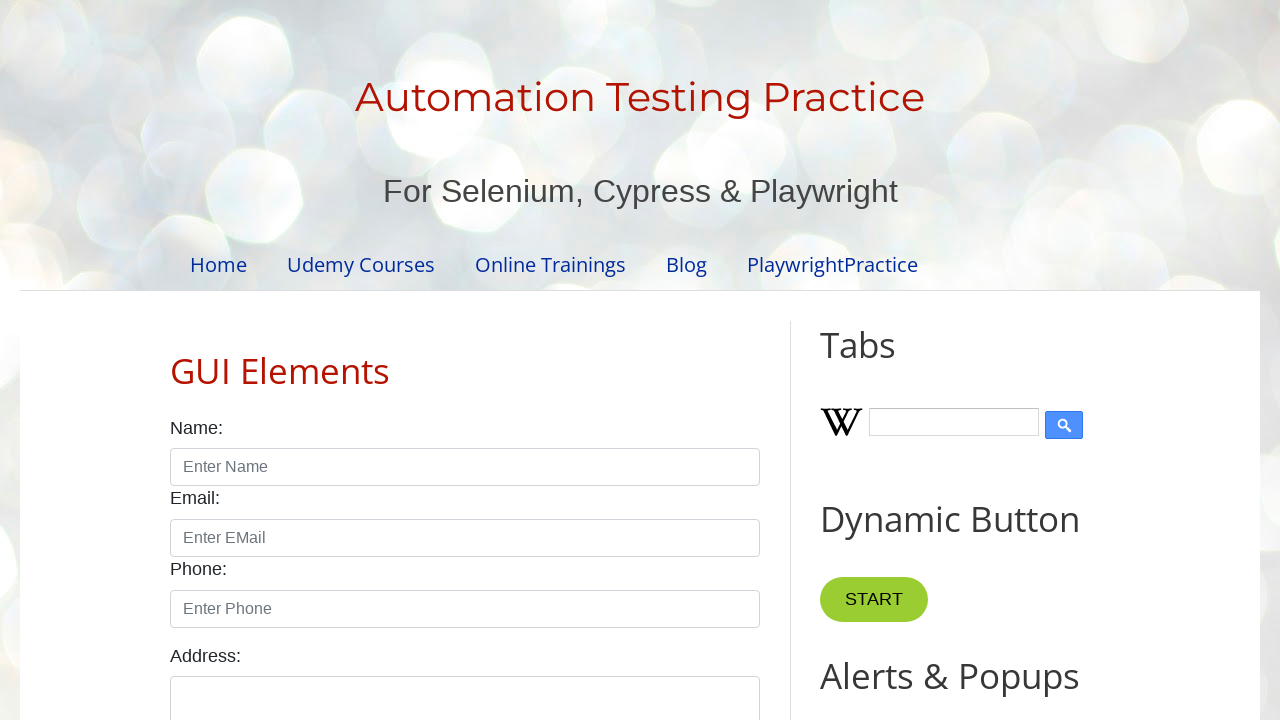

Located droppable target area
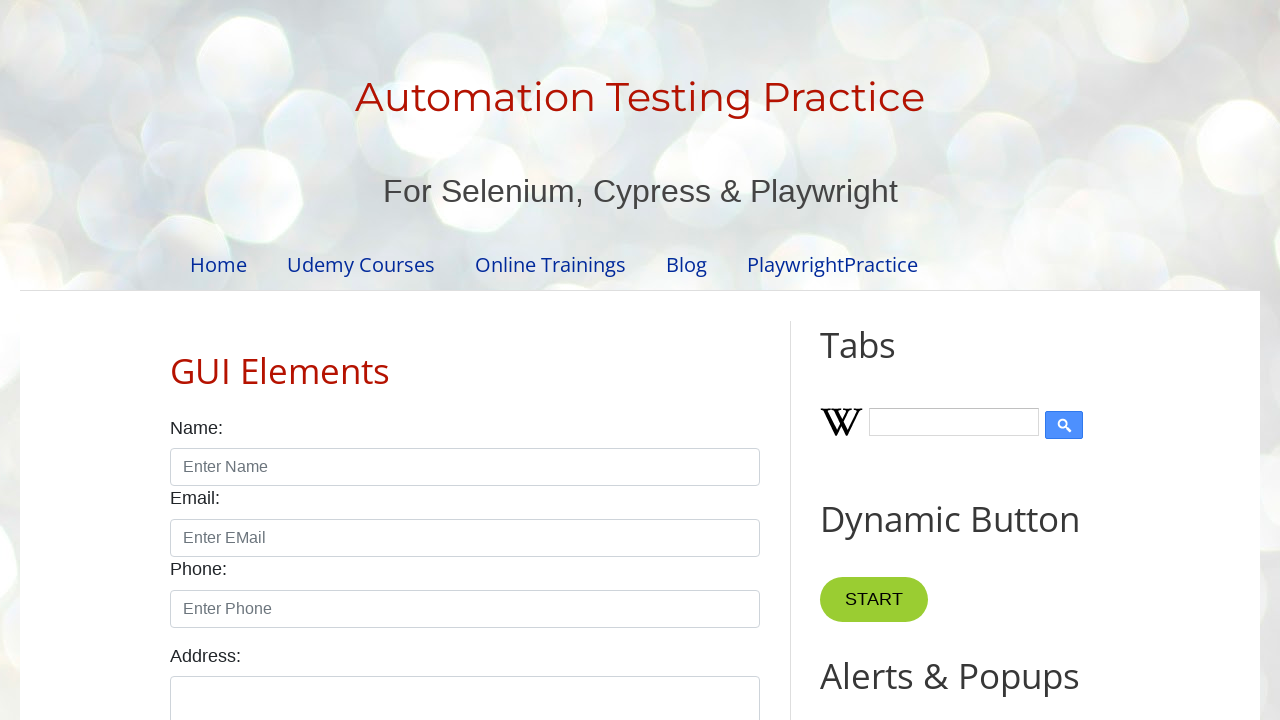

Dragged element to droppable target area at (1015, 386)
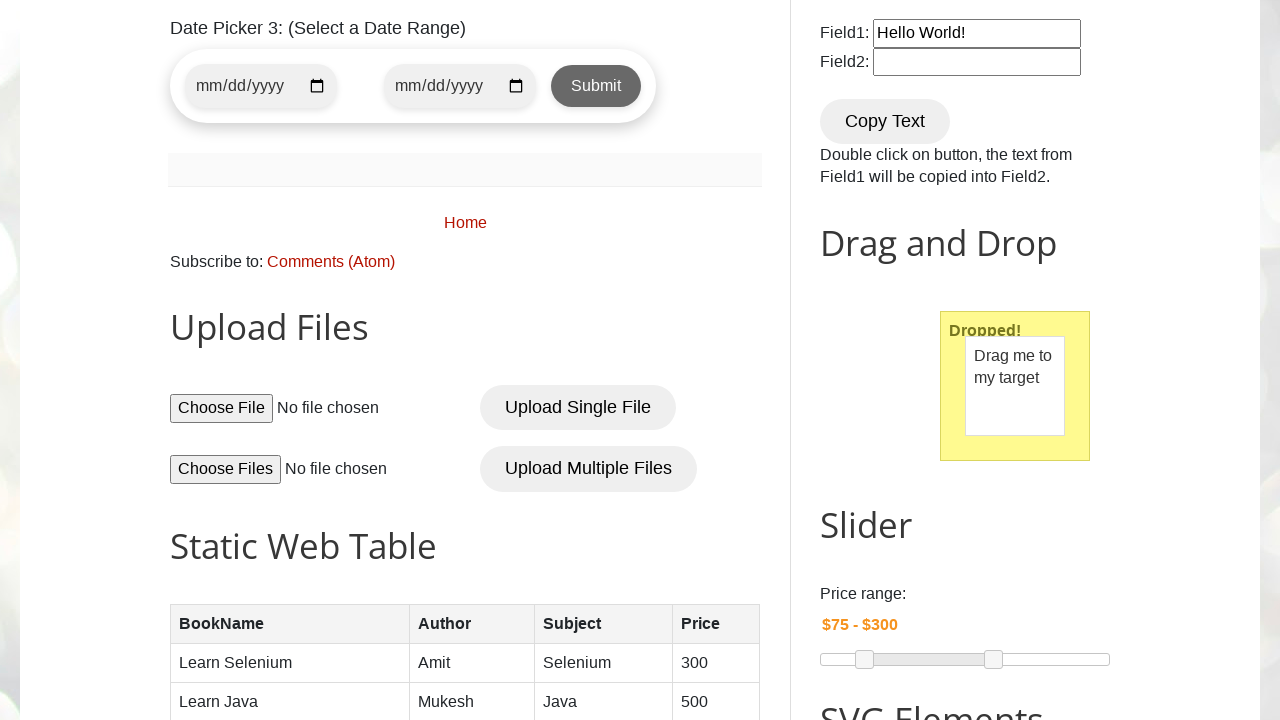

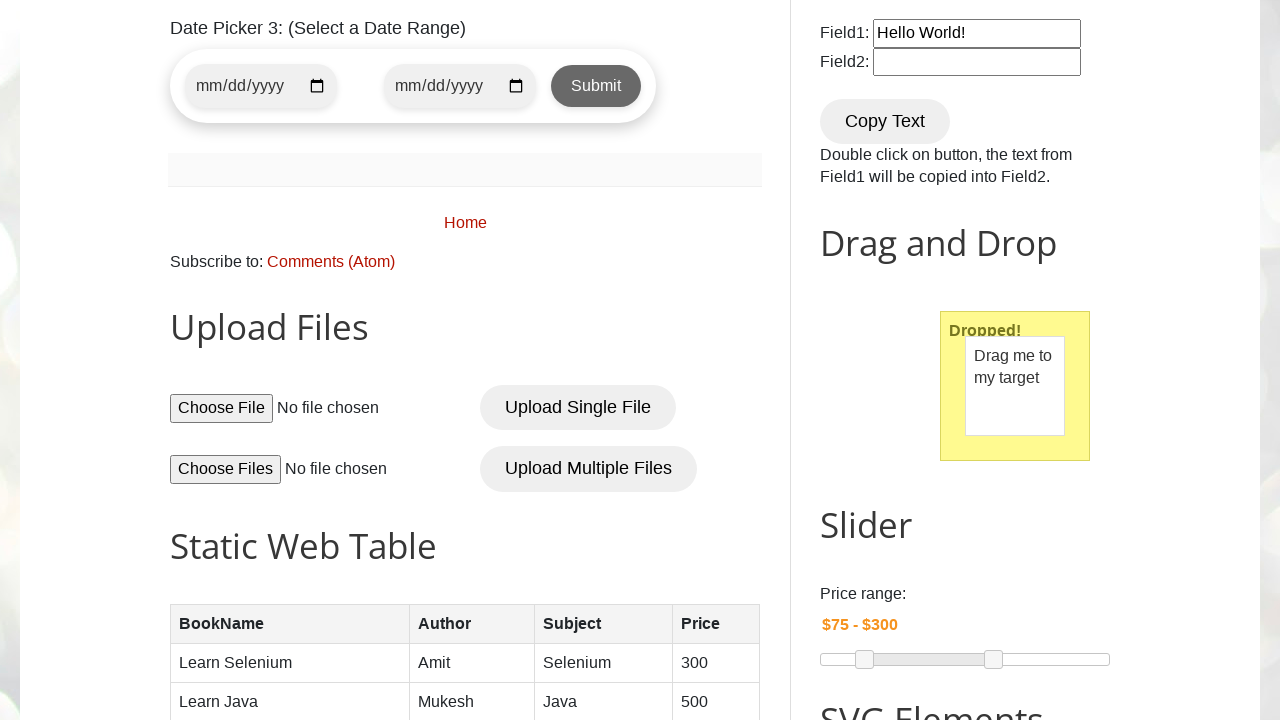